Tests a simple form by filling in first name, last name, city, and country fields using different element locator strategies, then submits the form

Starting URL: http://suninjuly.github.io/simple_form_find_task.html

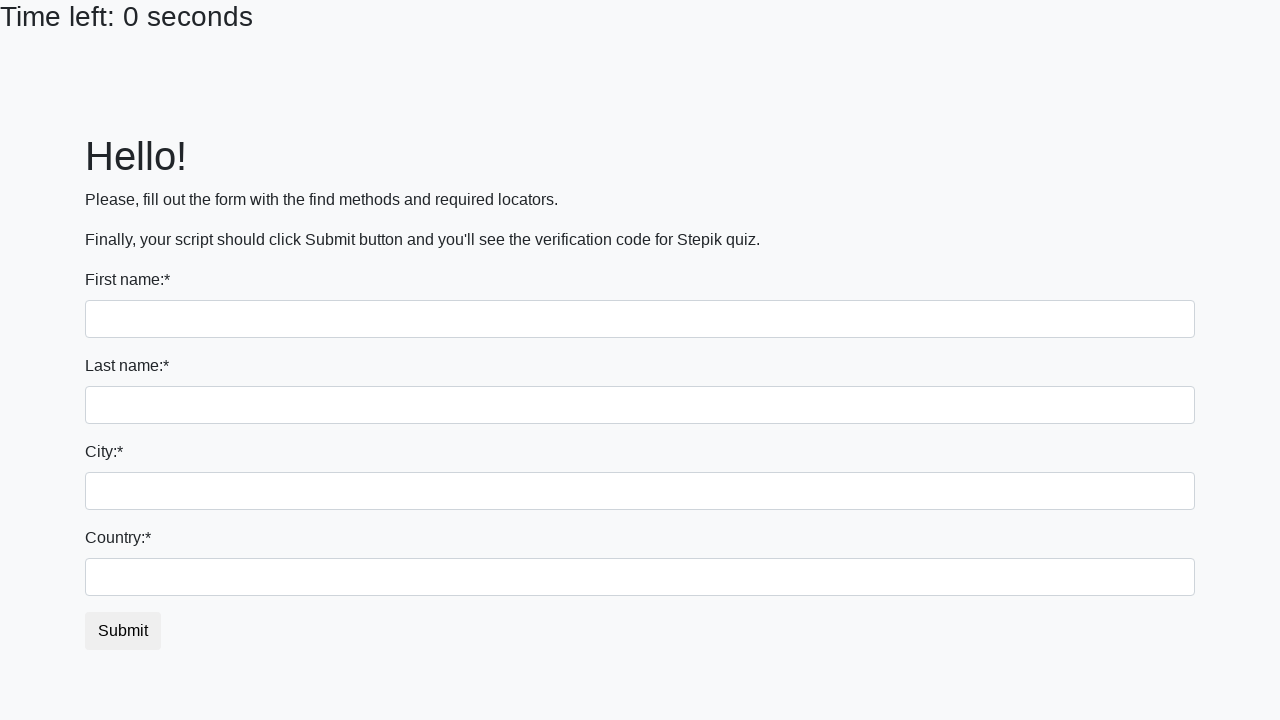

Filled first name field with 'Ivan' using tag name locator on input
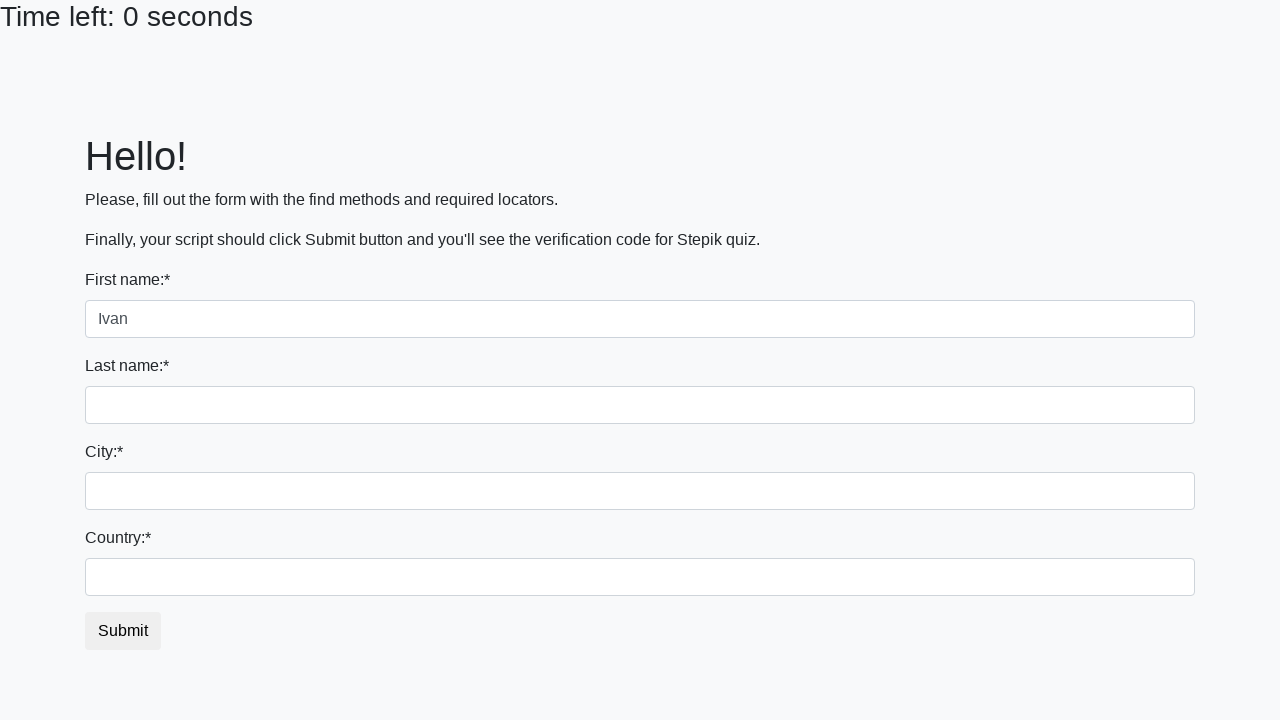

Filled last name field with 'Petrenko' using name attribute locator on input[name='last_name']
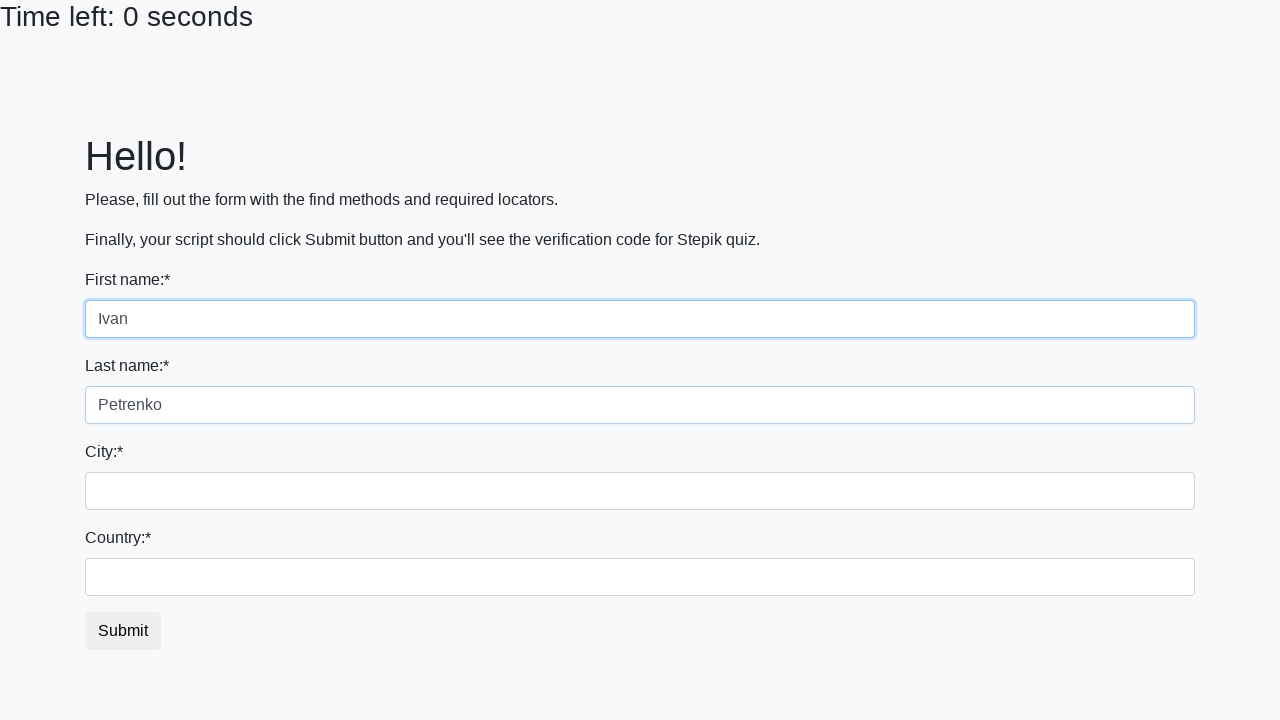

Filled city field with 'Dnipro' using class name locator on .city
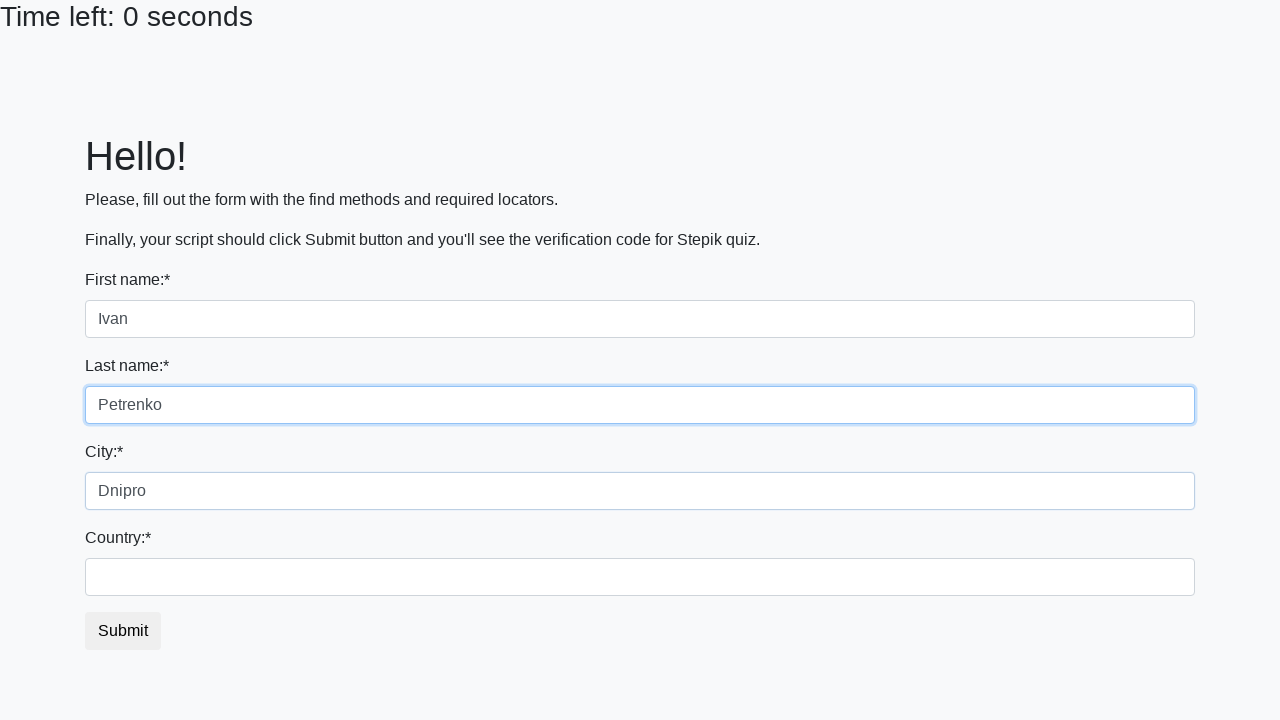

Filled country field with 'Ukraine' using id locator on #country
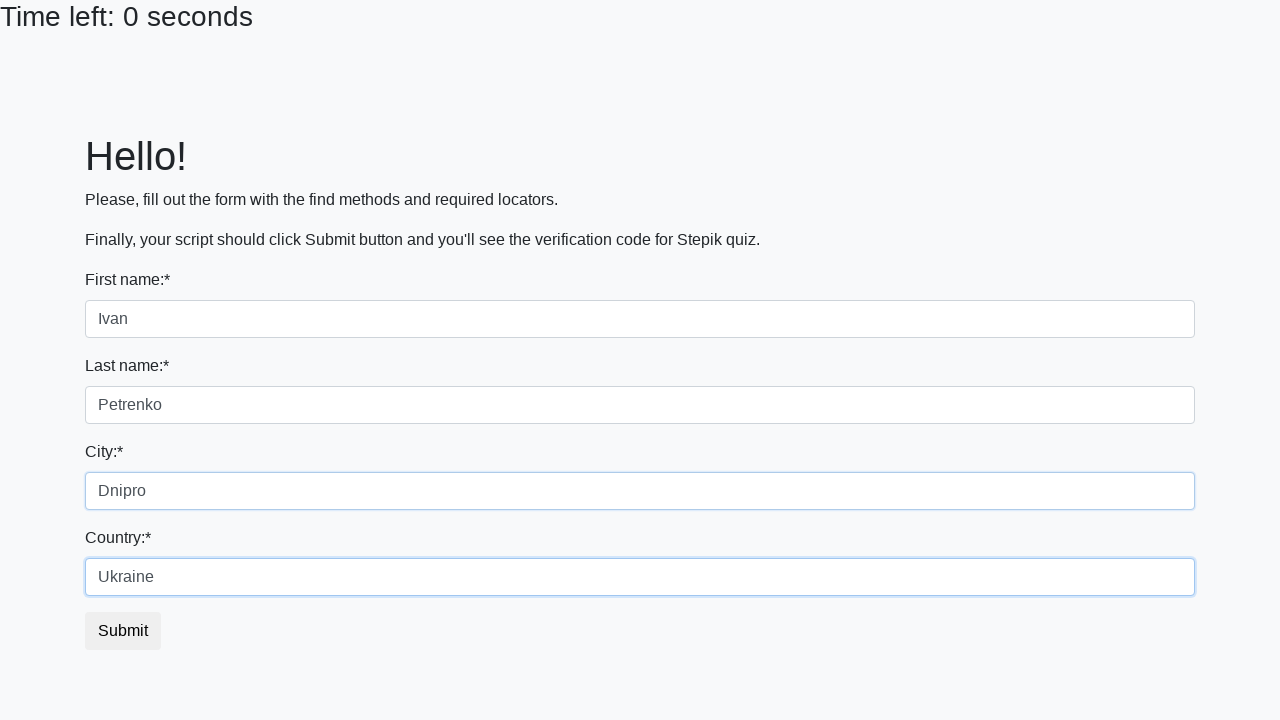

Clicked submit button to submit the form at (123, 631) on button.btn
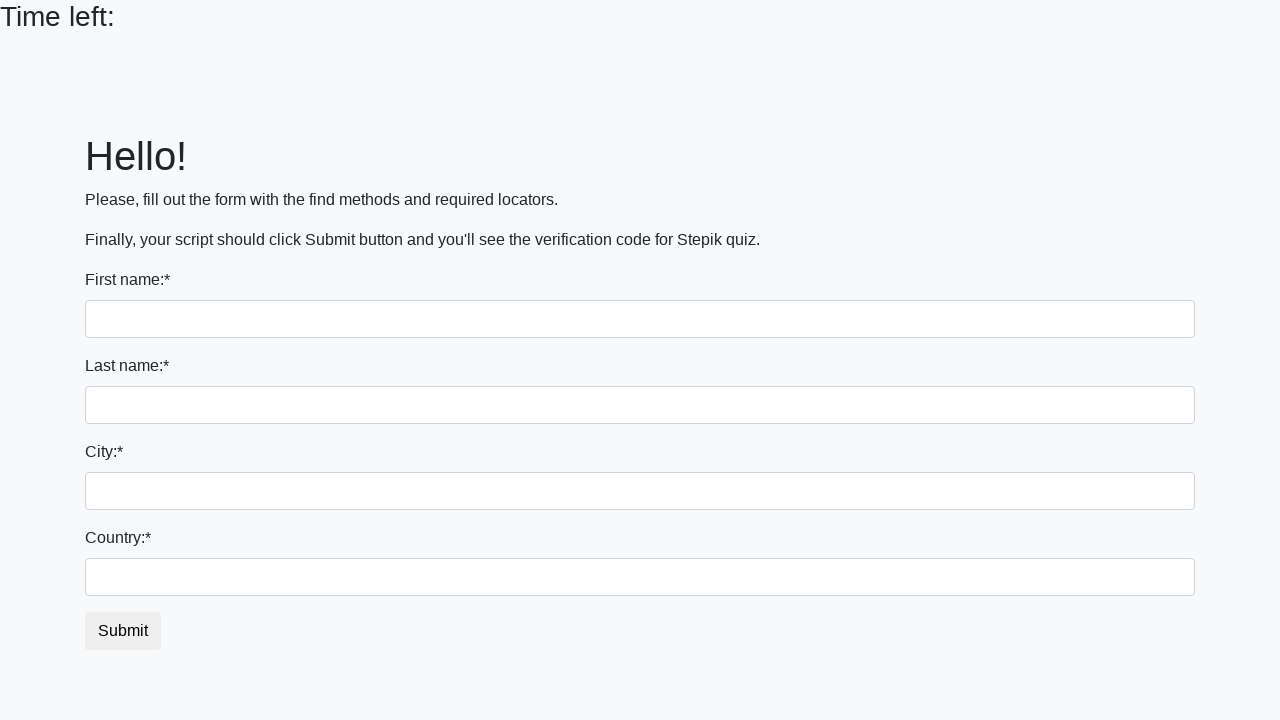

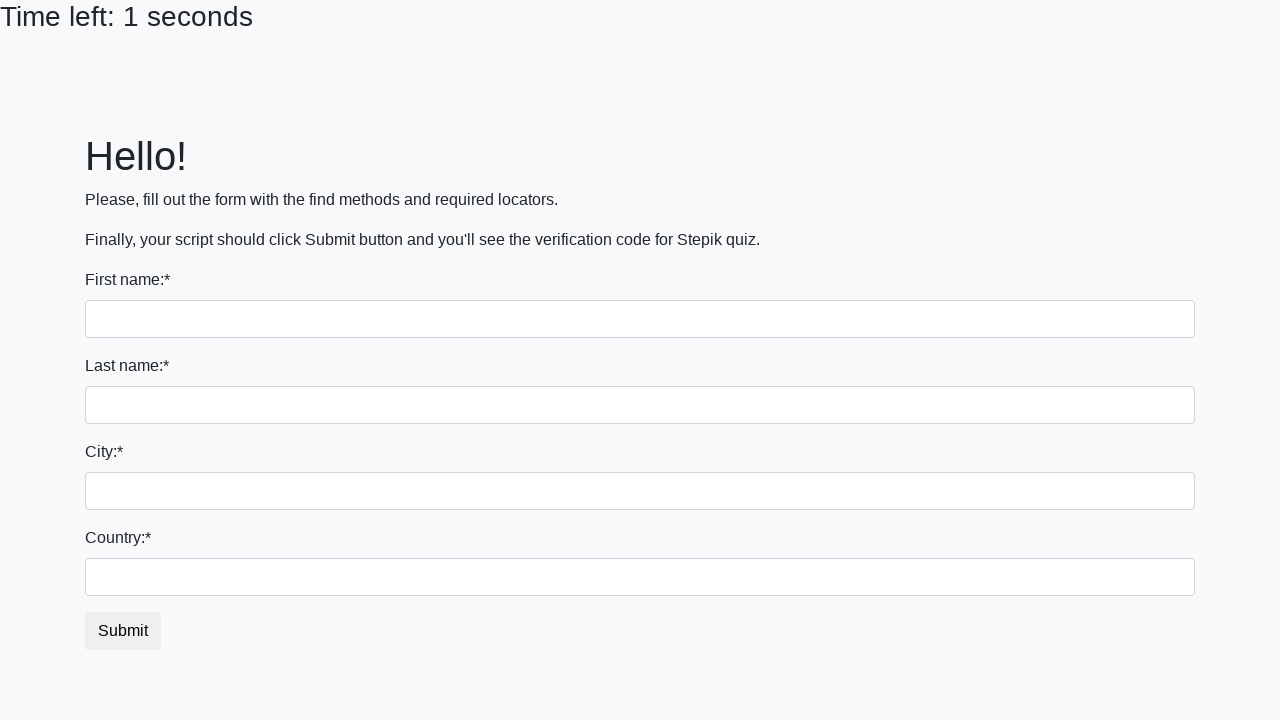